Tests prompt alert handling by clicking a button, entering text in the prompt, accepting it, and verifying the result

Starting URL: https://demoqa.com/alerts

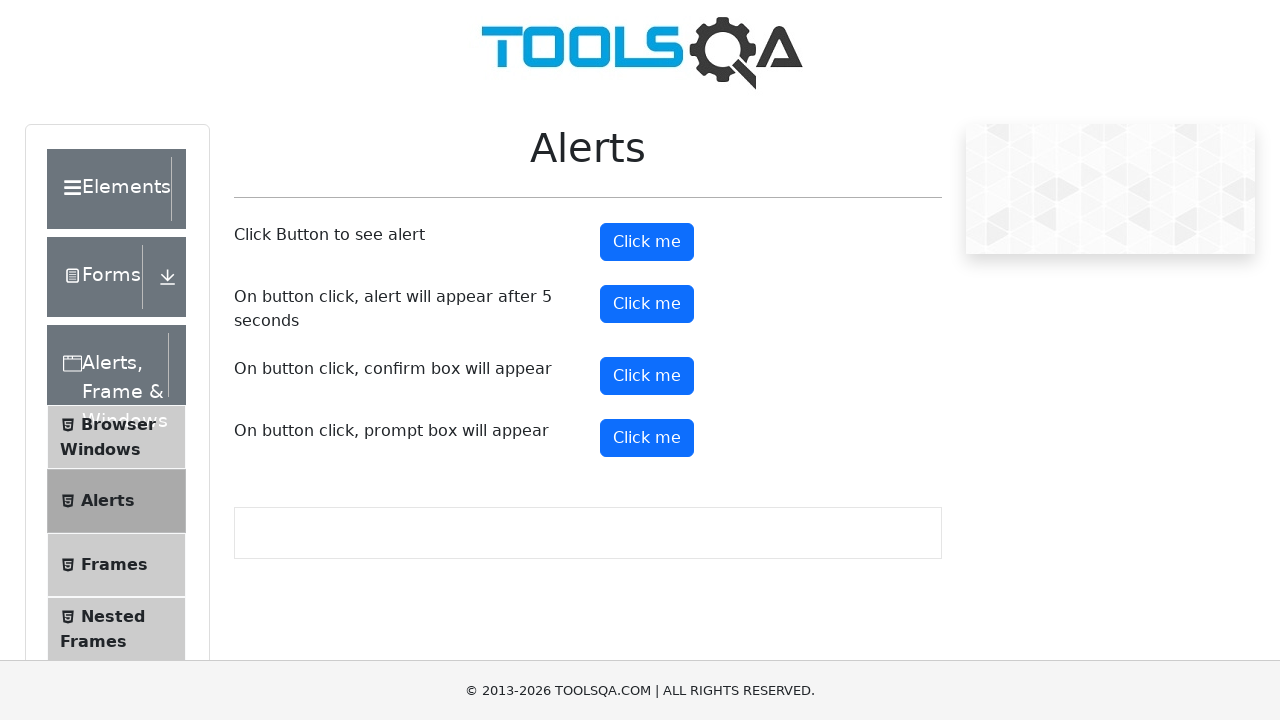

Set up dialog handler to accept prompt with text 'Jennifer'
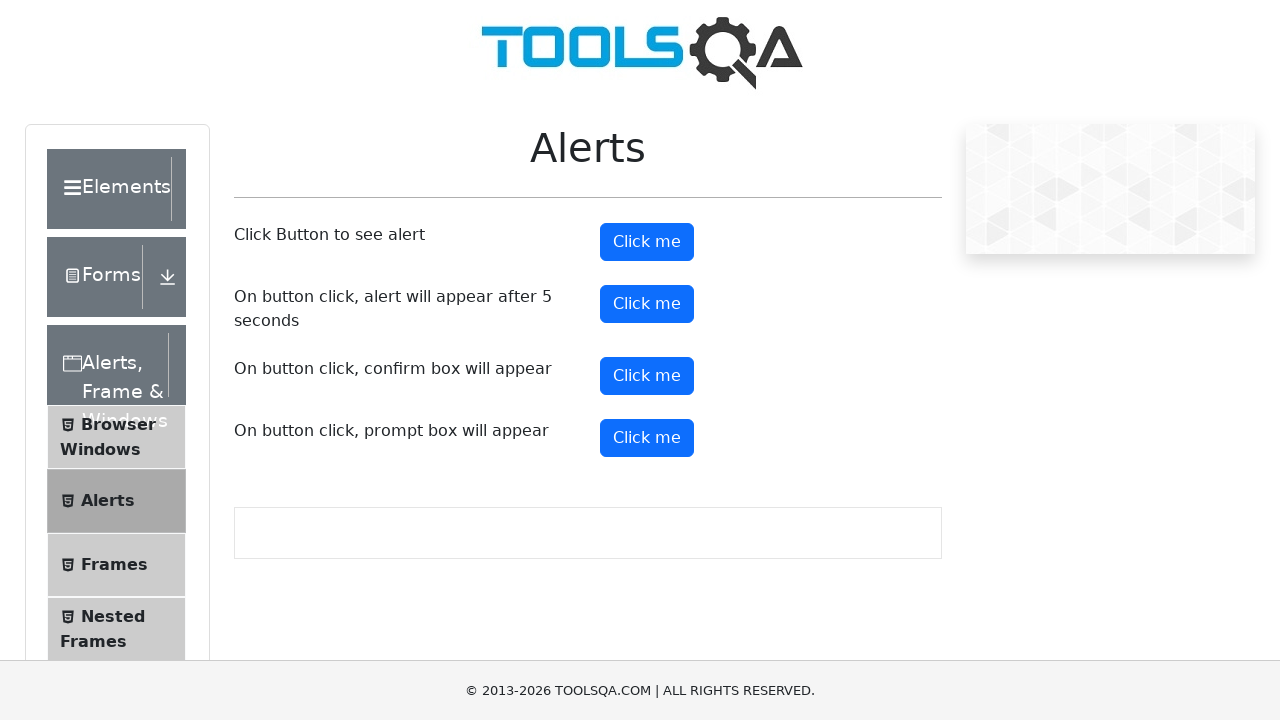

Clicked prompt alert button at (647, 438) on button#promtButton
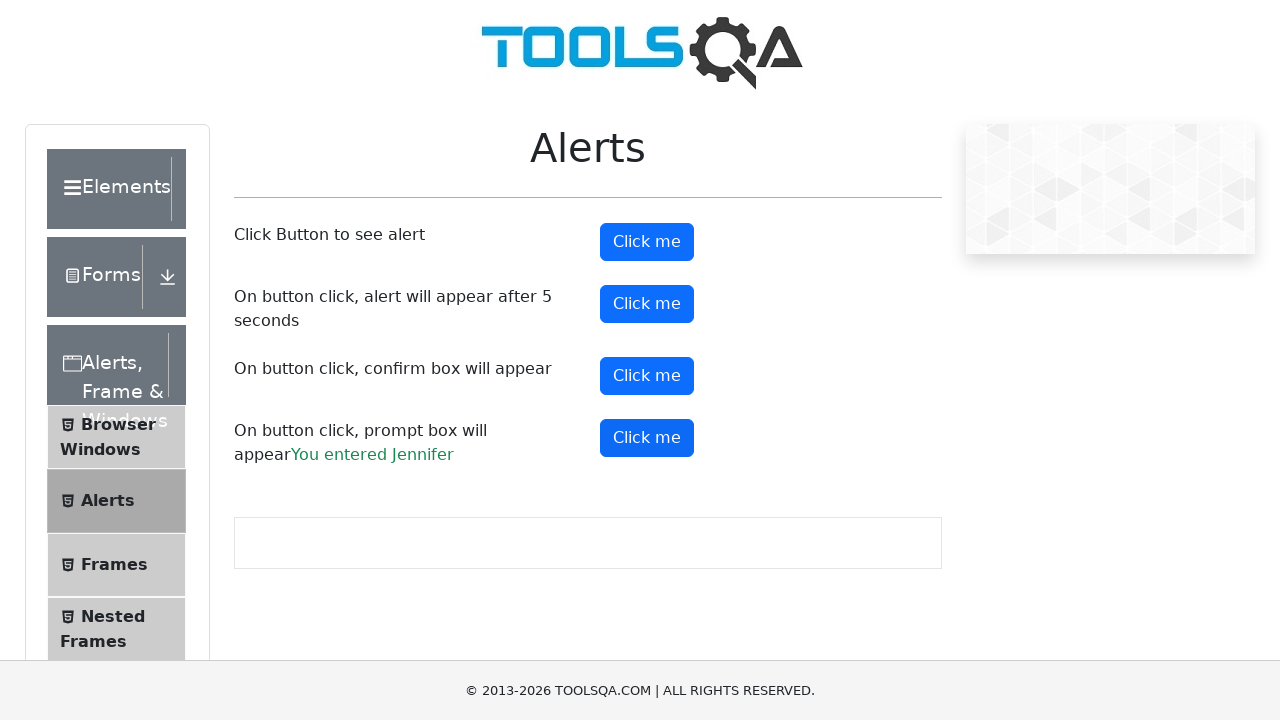

Prompt result element loaded on the page
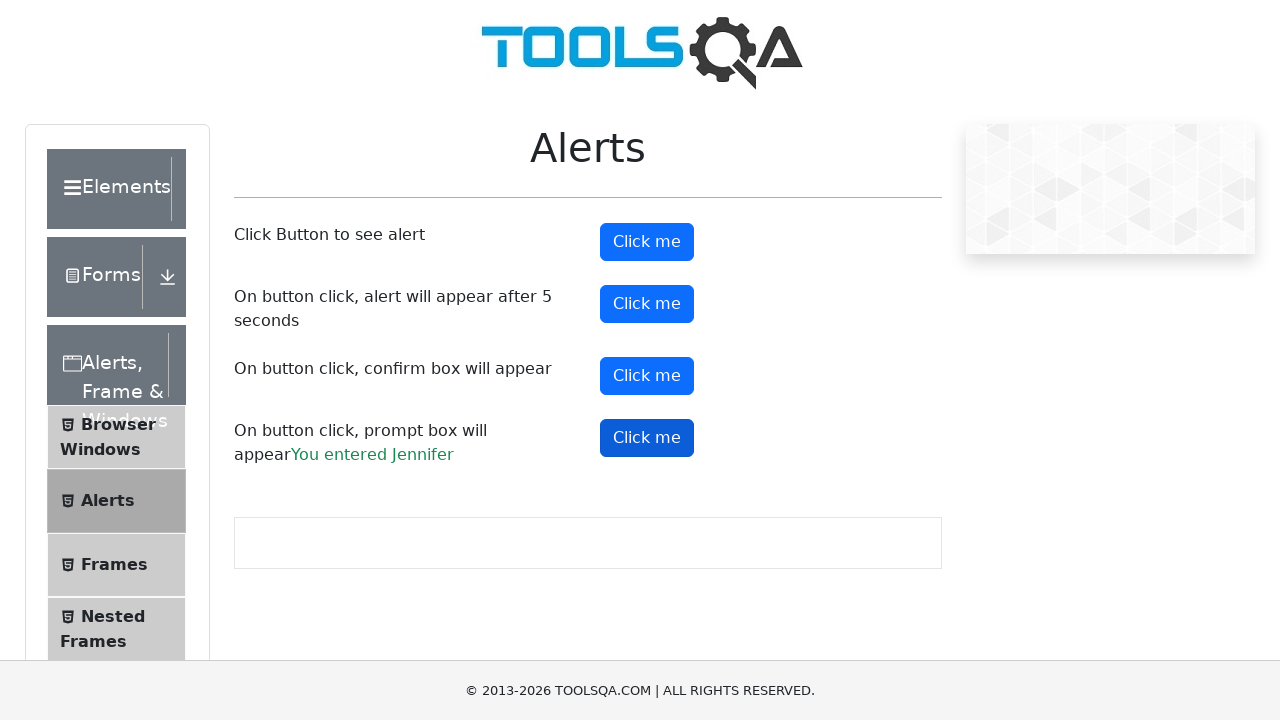

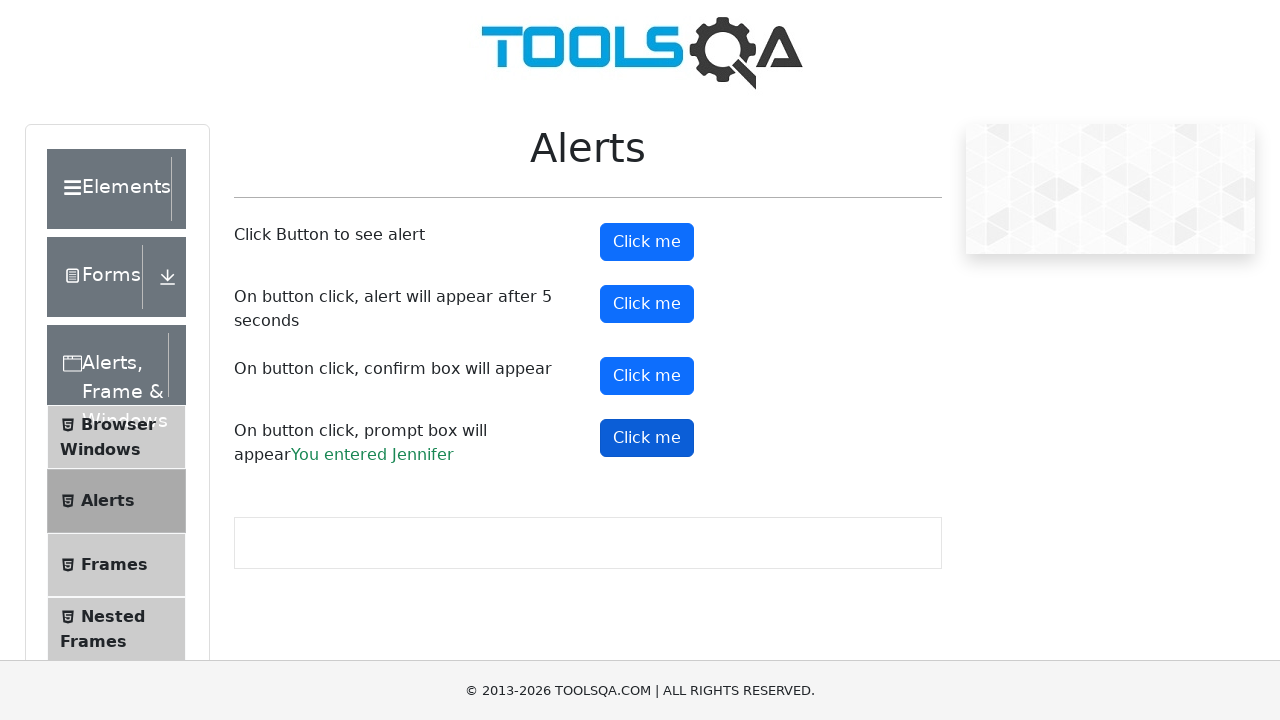